Finds and clicks on the Java link in the sidebar navigation.

Starting URL: https://dev.to/

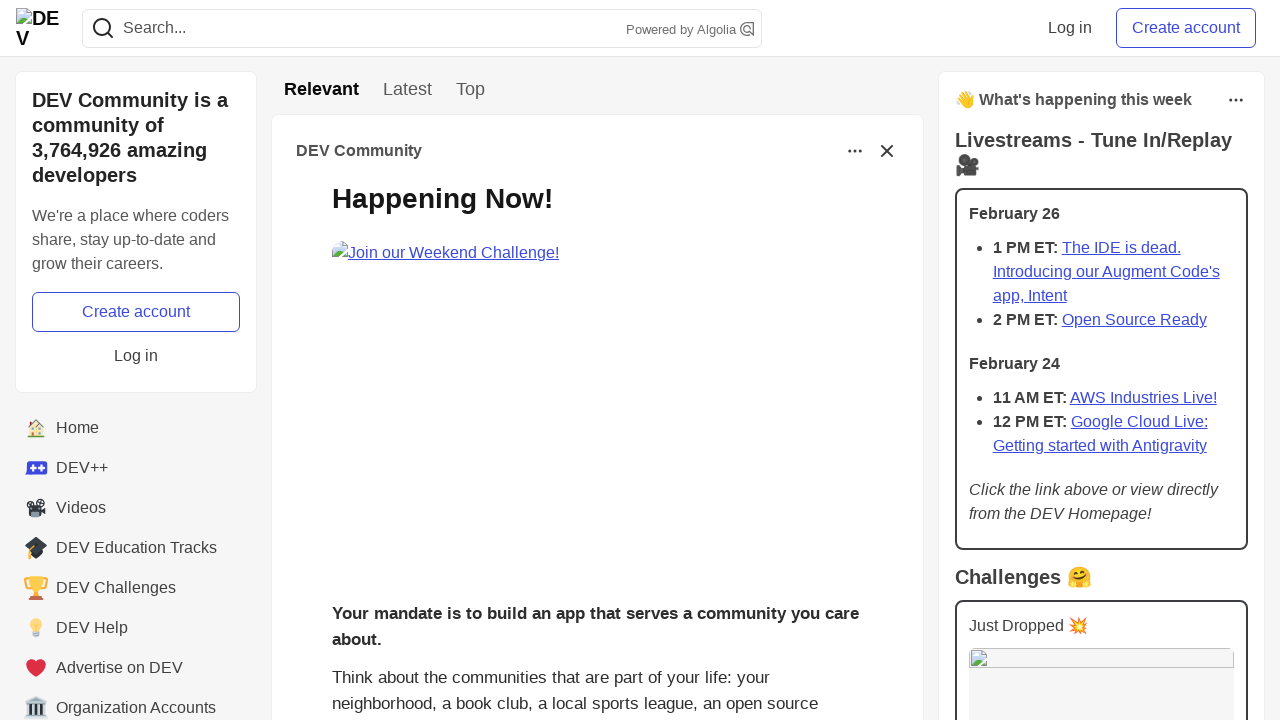

Navigated to https://dev.to/
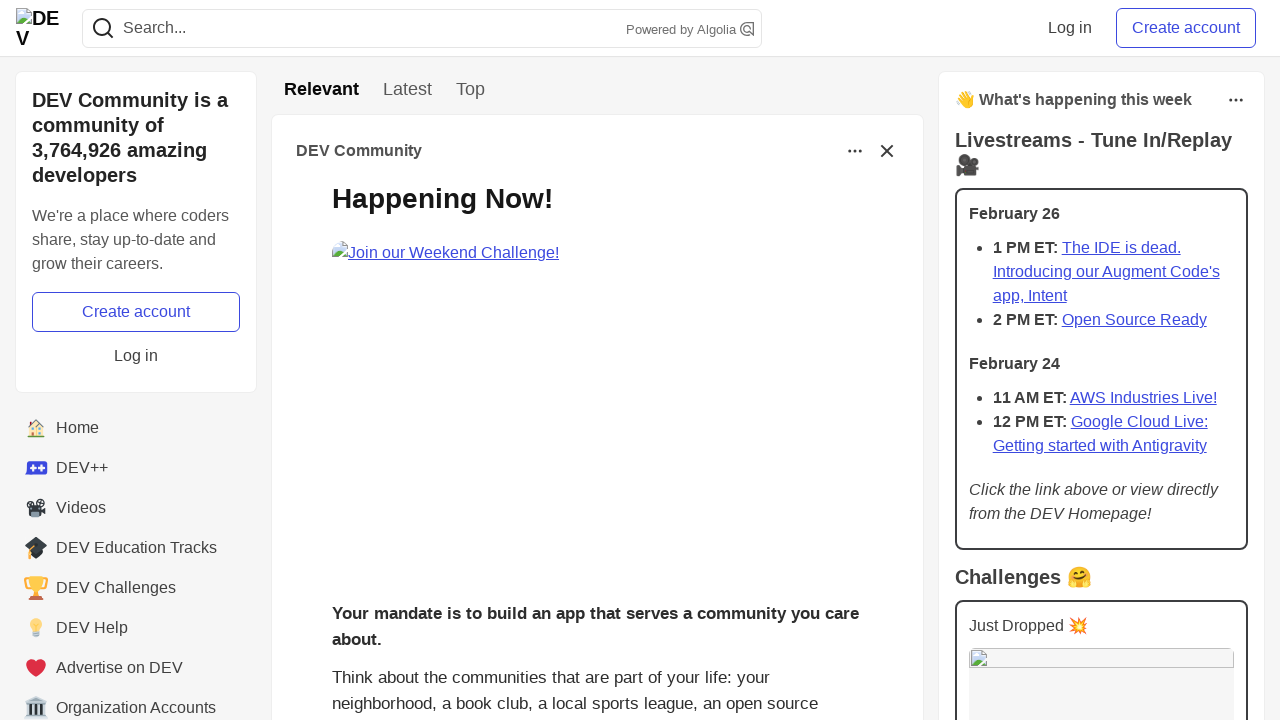

Located Java link in sidebar navigation
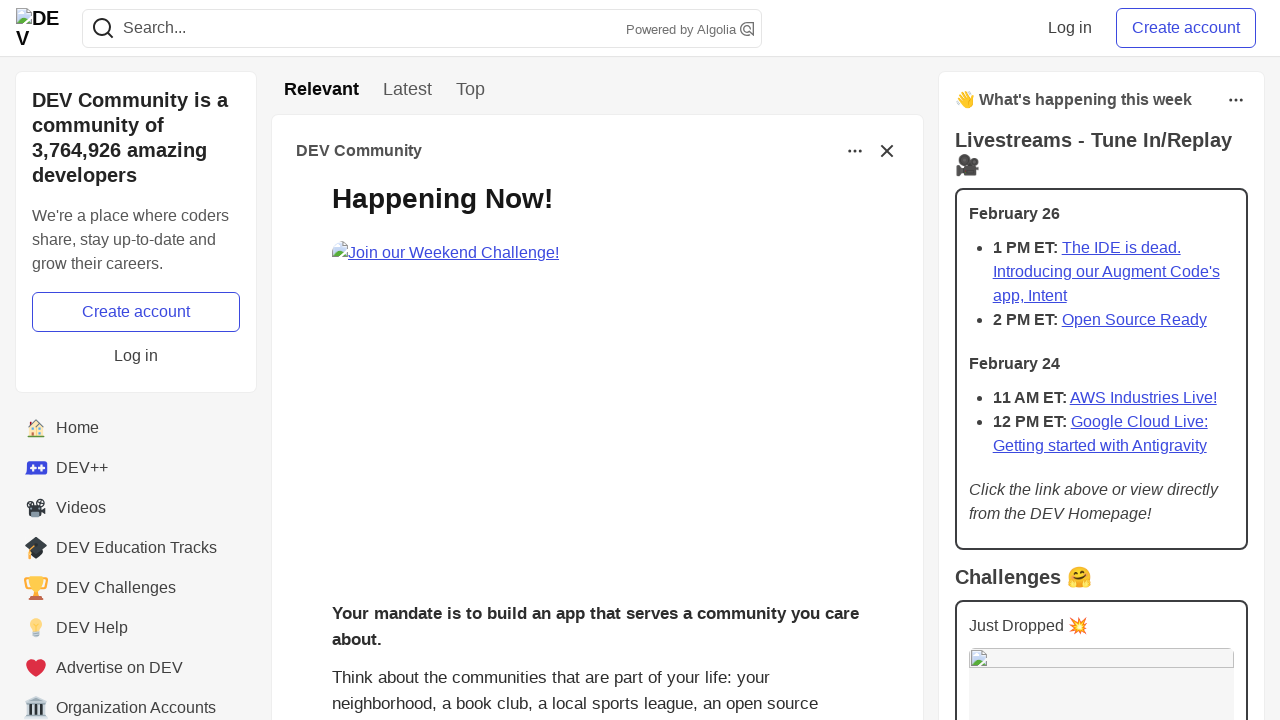

Clicked Java link in sidebar navigation at (136, 388) on div#default-sidebar-element-java > a
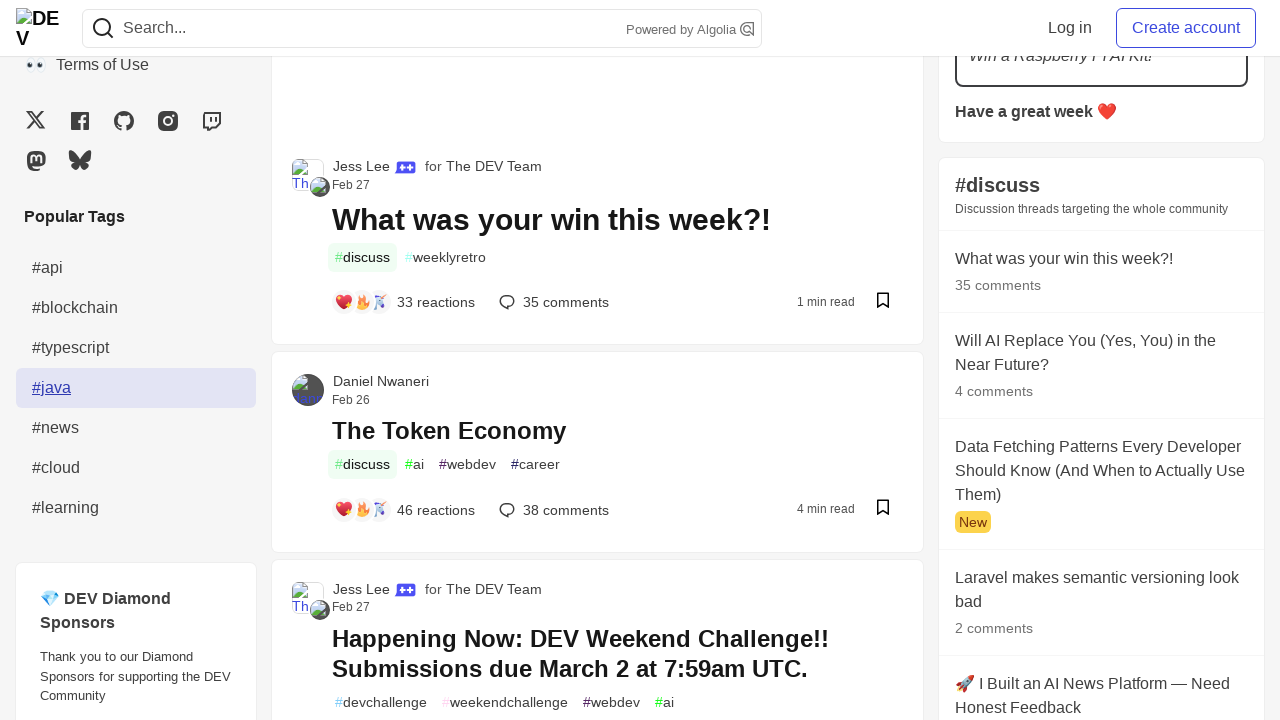

Waited for page to reach networkidle state after clicking Java link
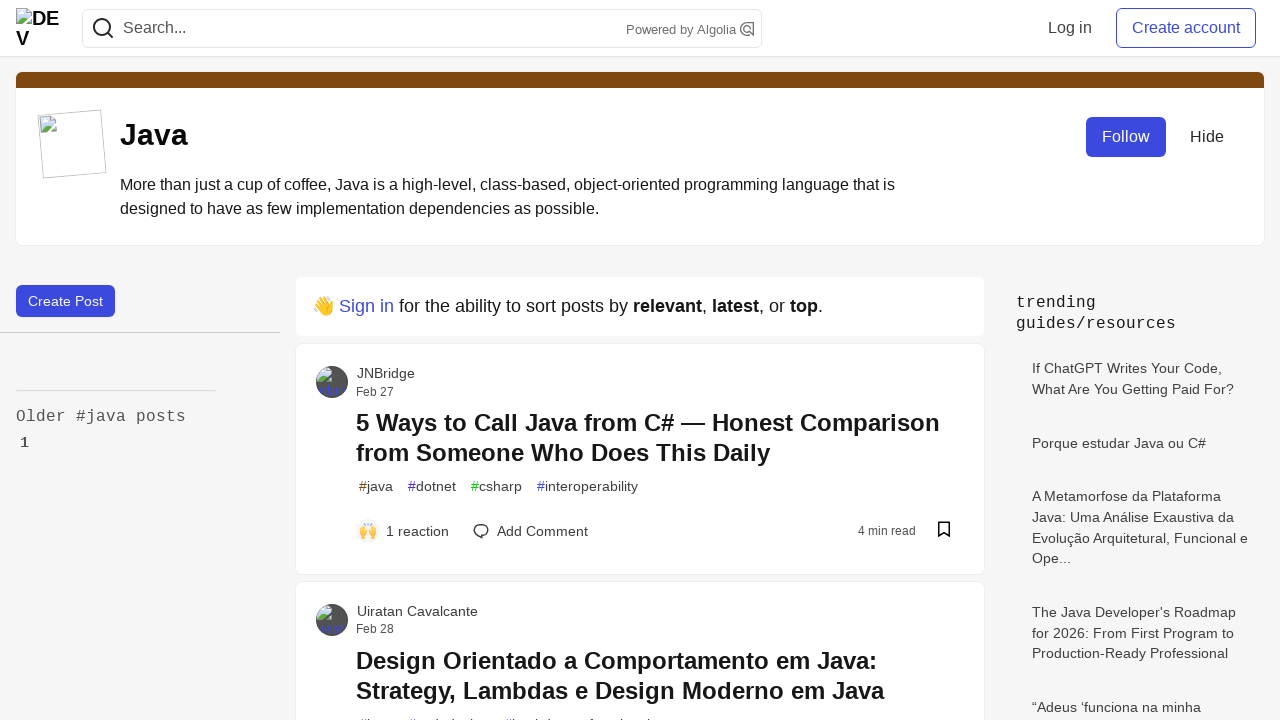

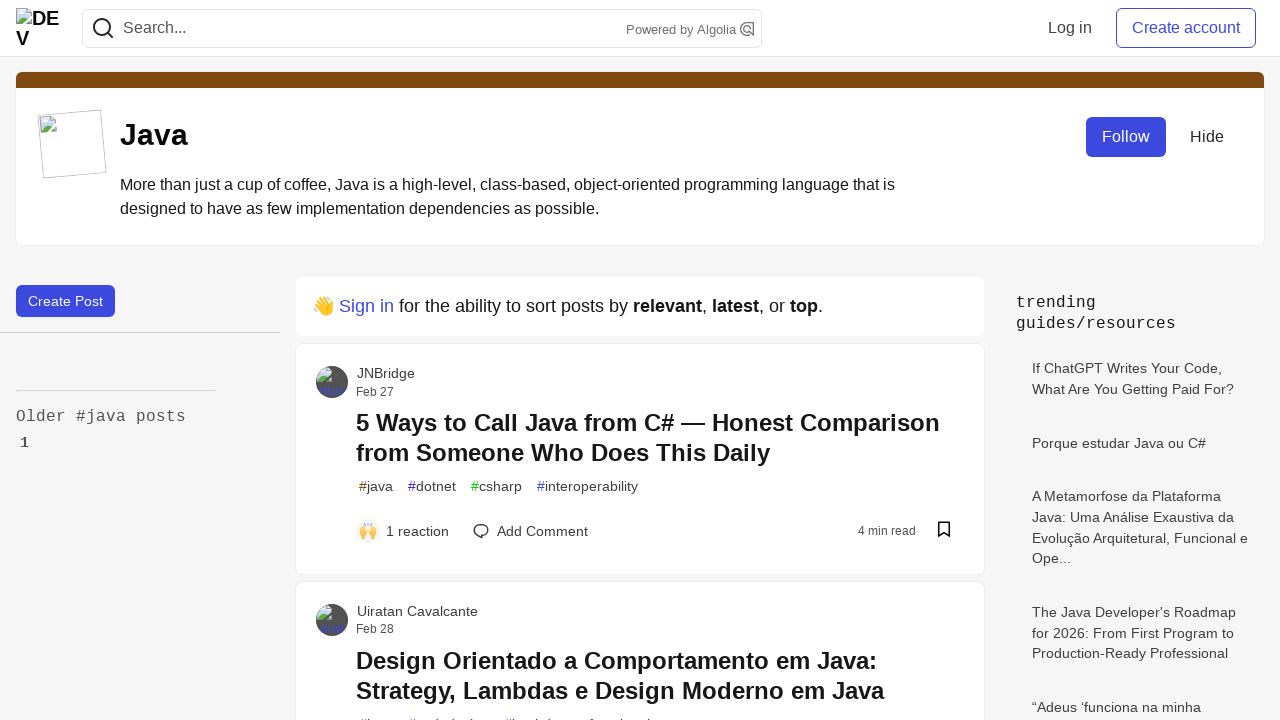